Tests the permanent address textarea by entering an address value

Starting URL: https://demoqa.com/text-box

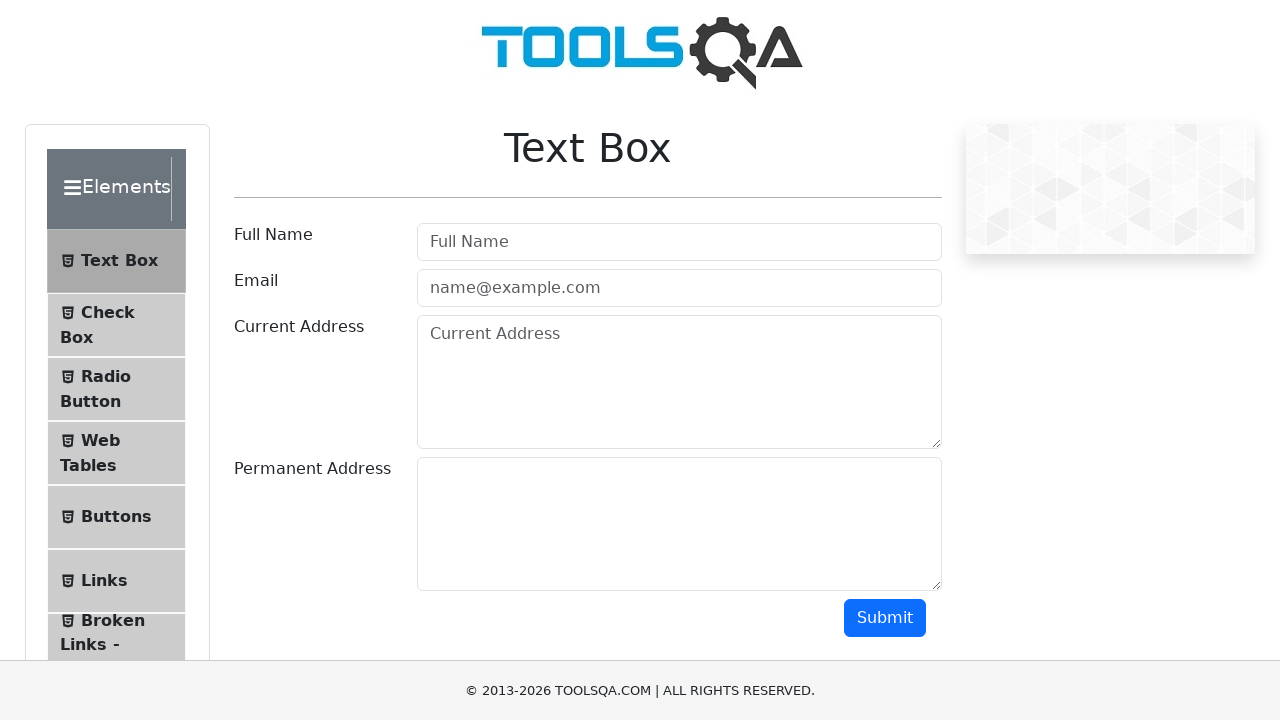

Navigated to Text Box test page
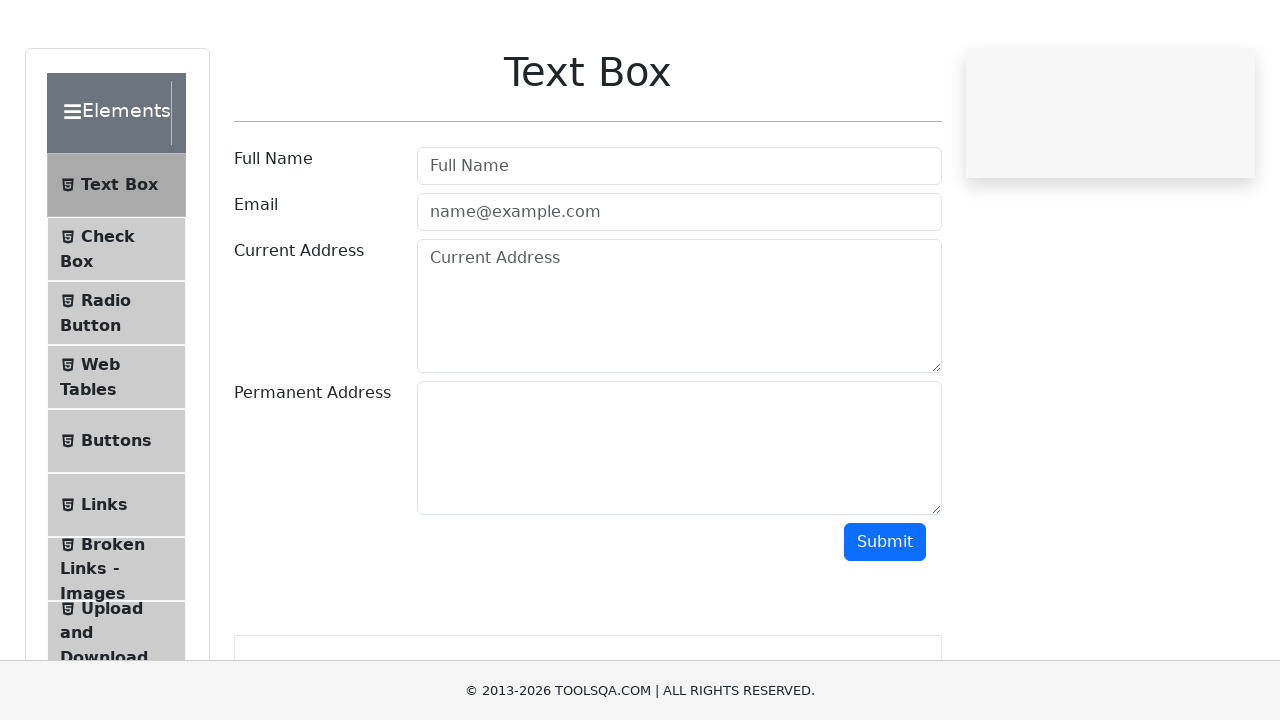

Entered permanent address '321 Cedar Lane, New York NY 10001' in textarea on #permanentAddress
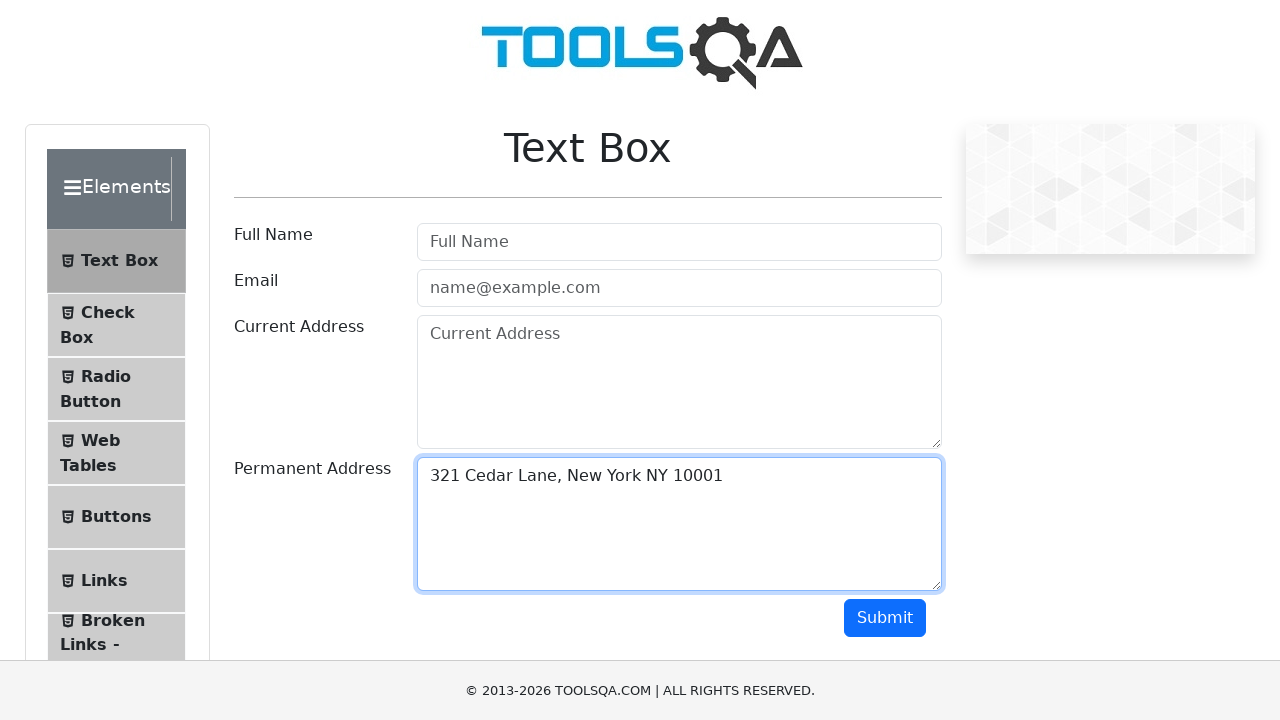

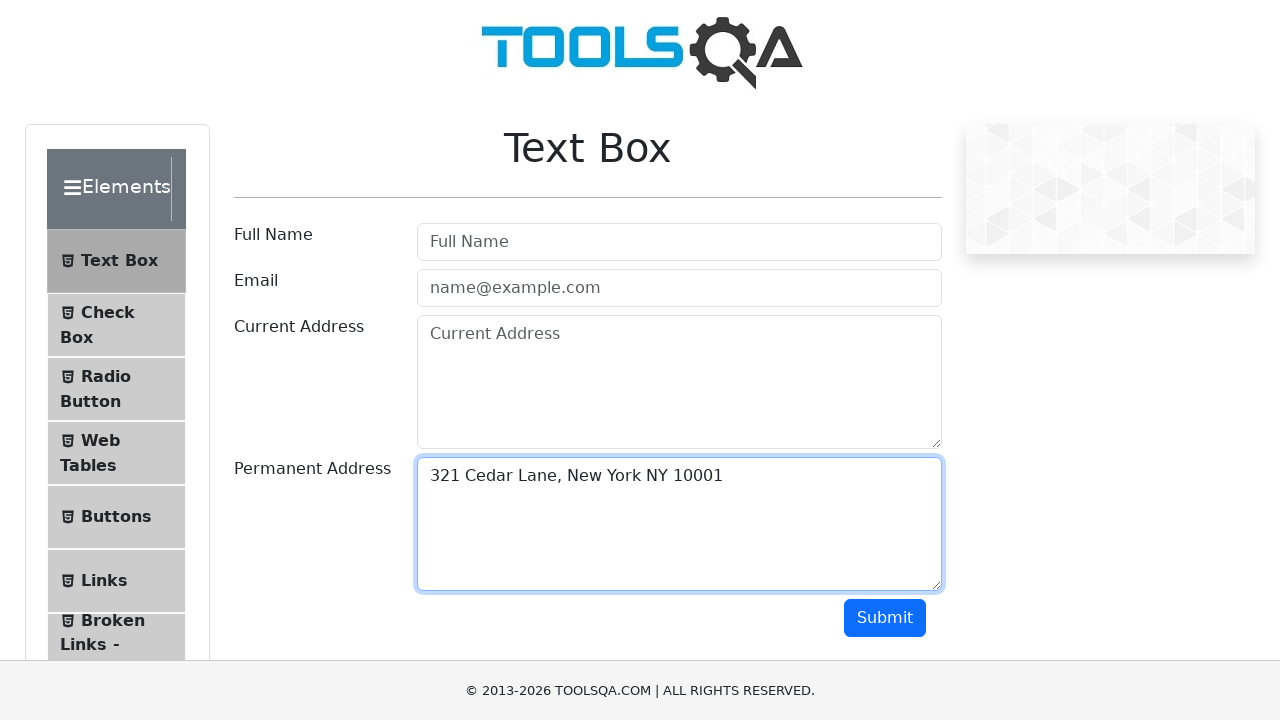